Tests dynamic loading functionality by clicking a start button and waiting for a message to appear

Starting URL: https://the-internet.herokuapp.com/dynamic_loading/1

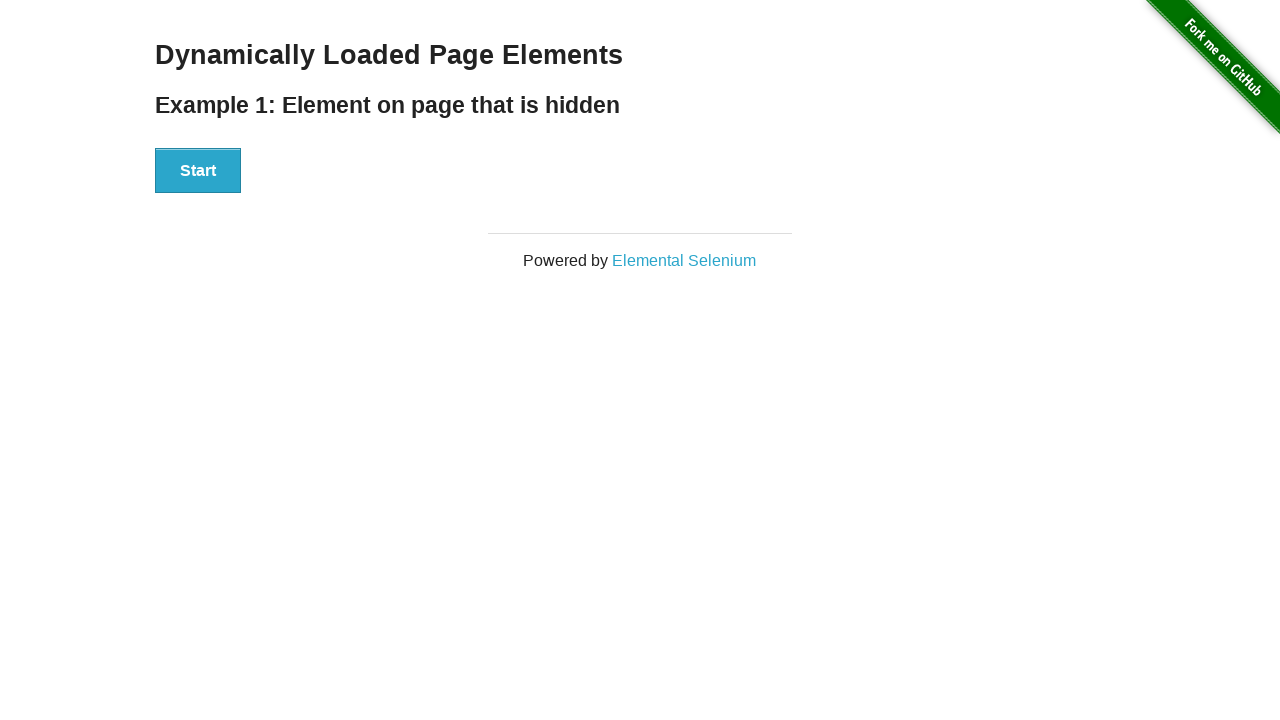

Clicked Start button to trigger dynamic loading at (198, 171) on xpath=//button[text()='Start']
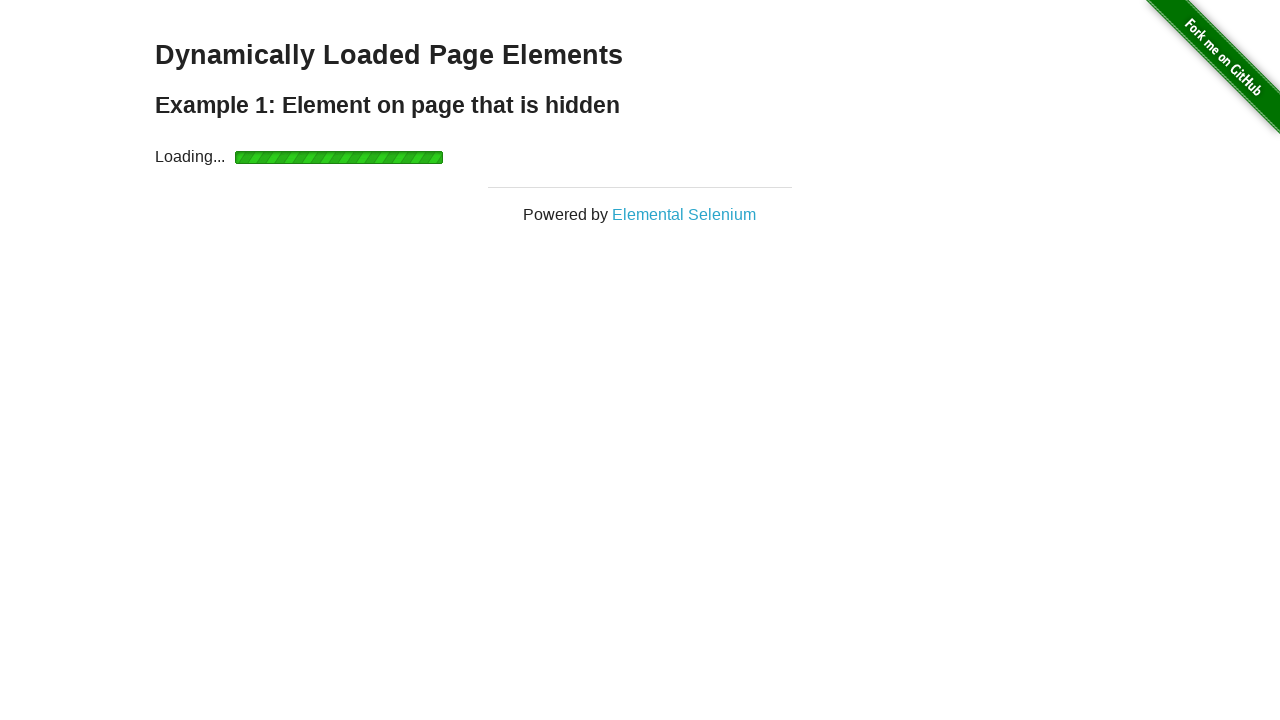

Waited for 'Hello World!' message to appear
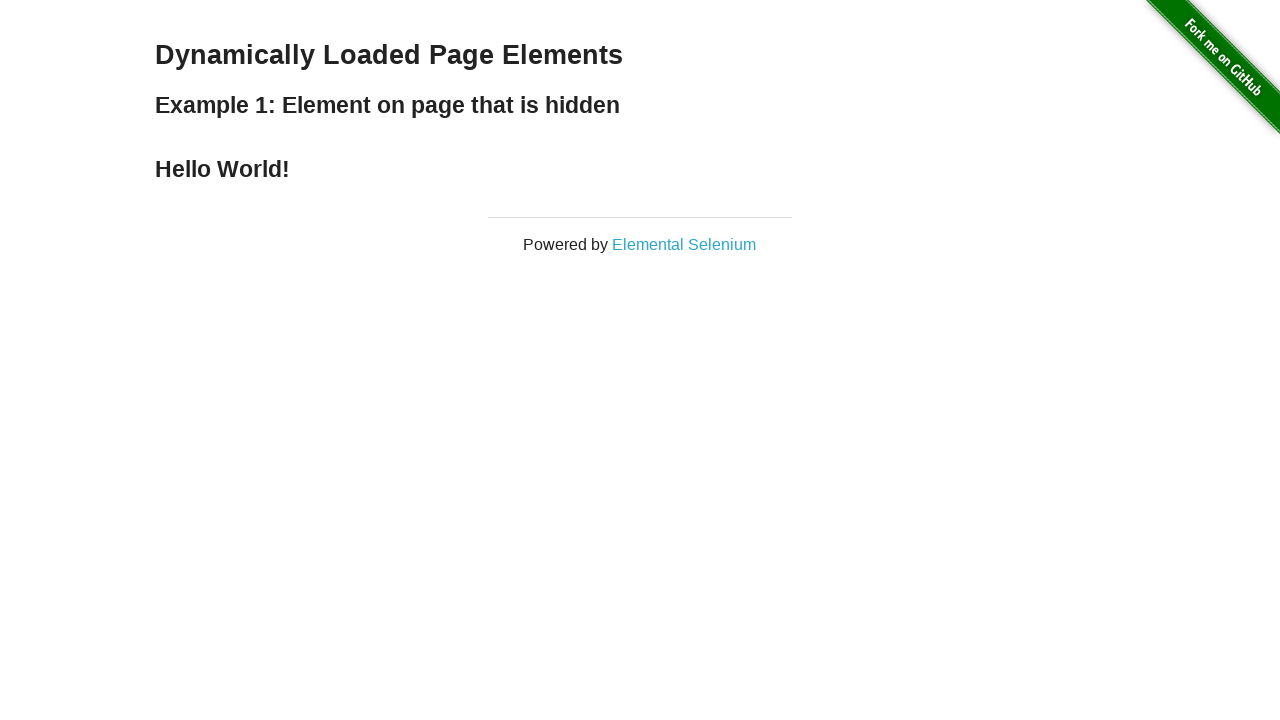

Verified 'Hello World!' message text content
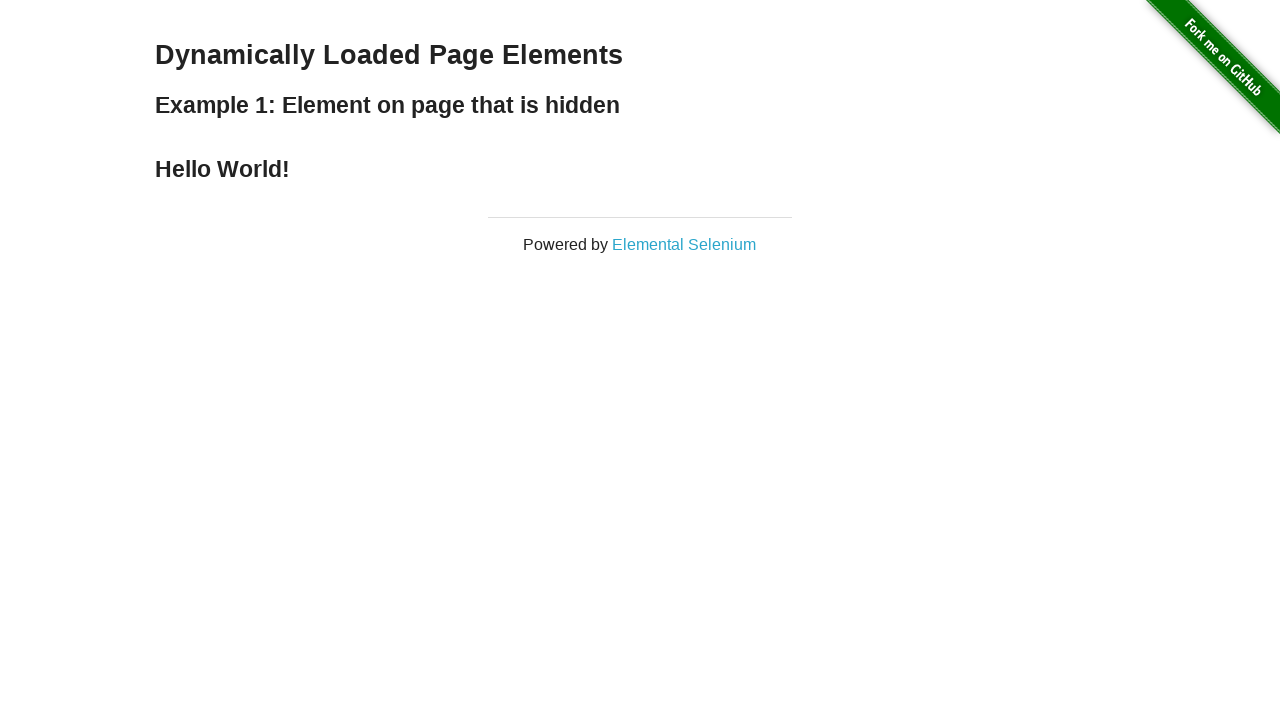

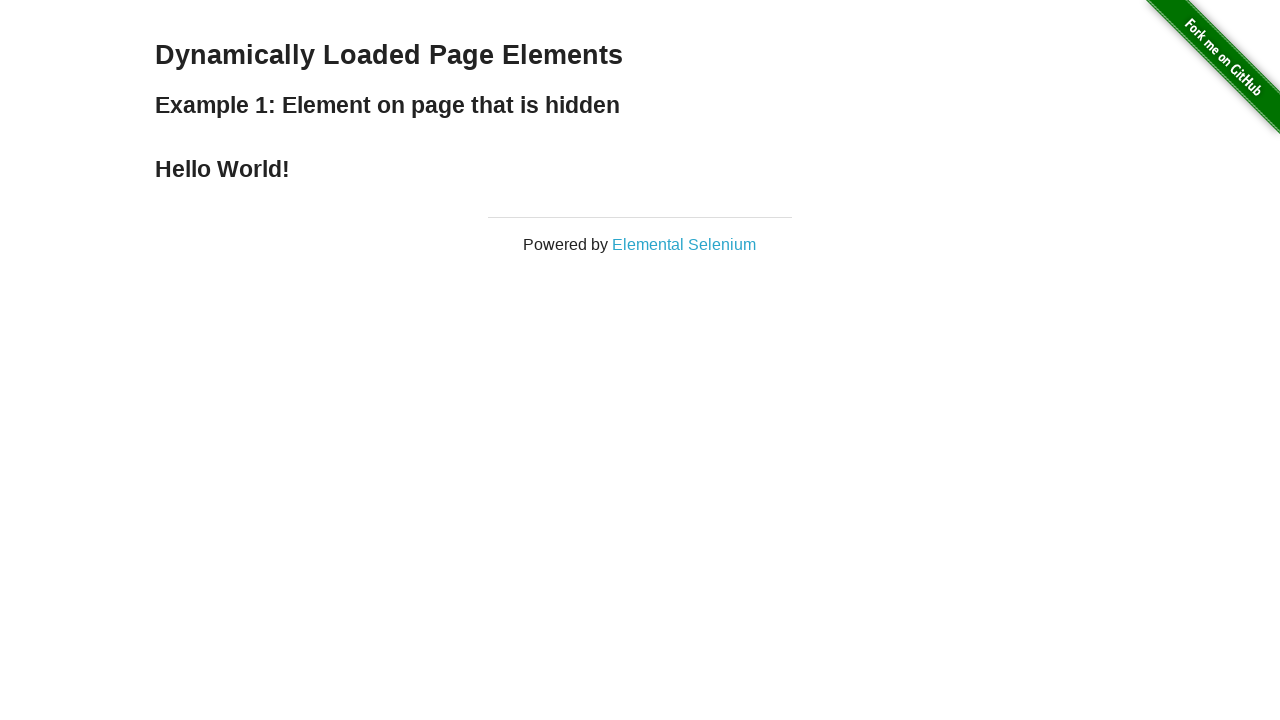